Tests the first checkbox by verifying it's initially unchecked, then clicking to check it

Starting URL: https://the-internet.herokuapp.com/checkboxes

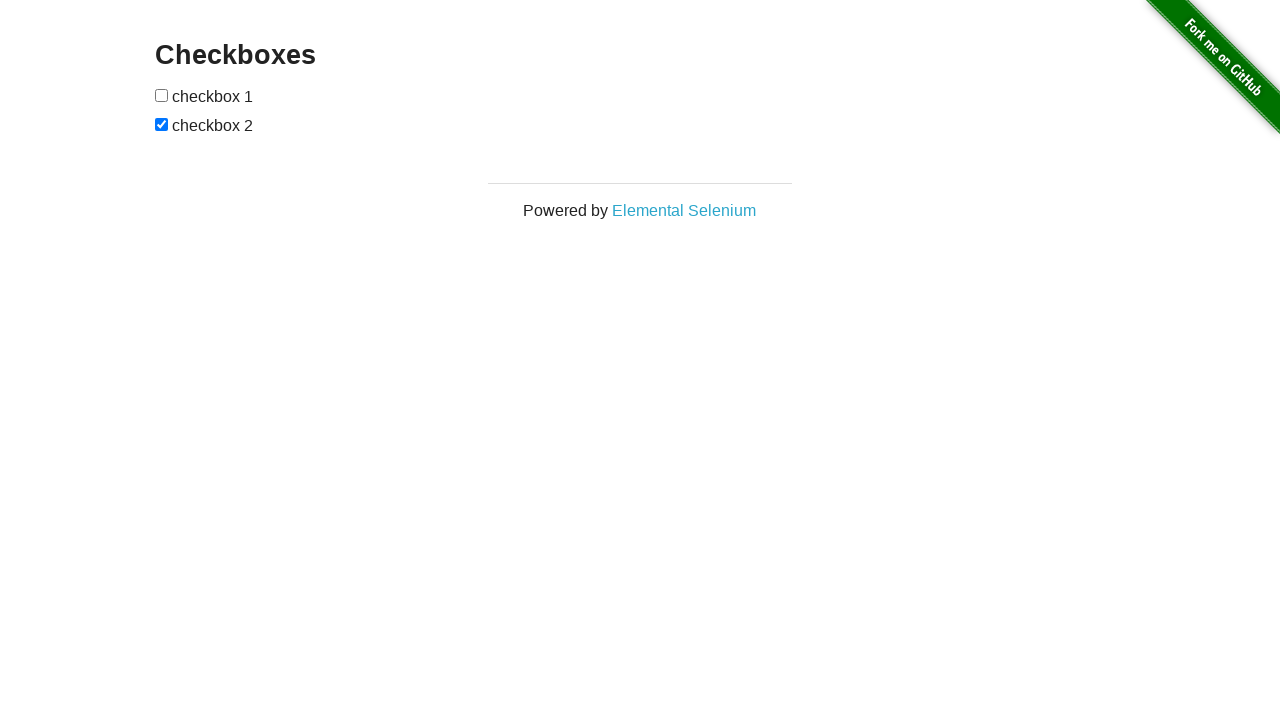

Located the first checkbox element
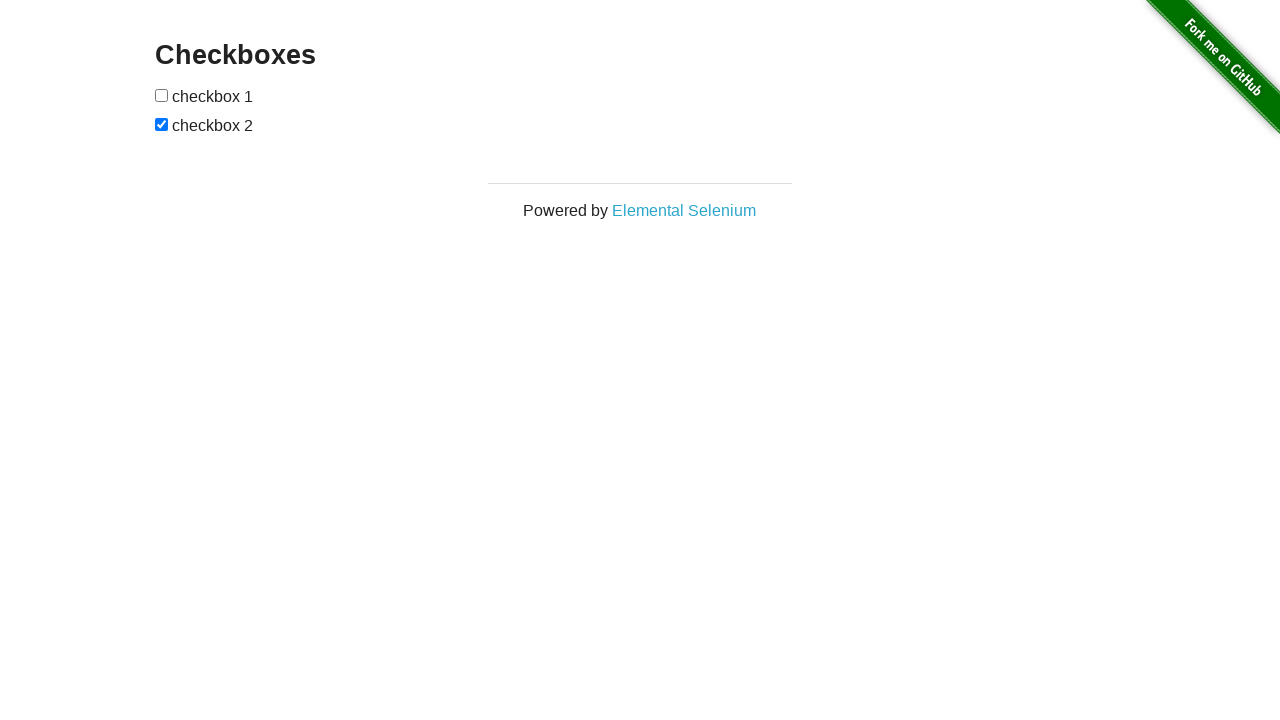

Verified first checkbox is initially unchecked
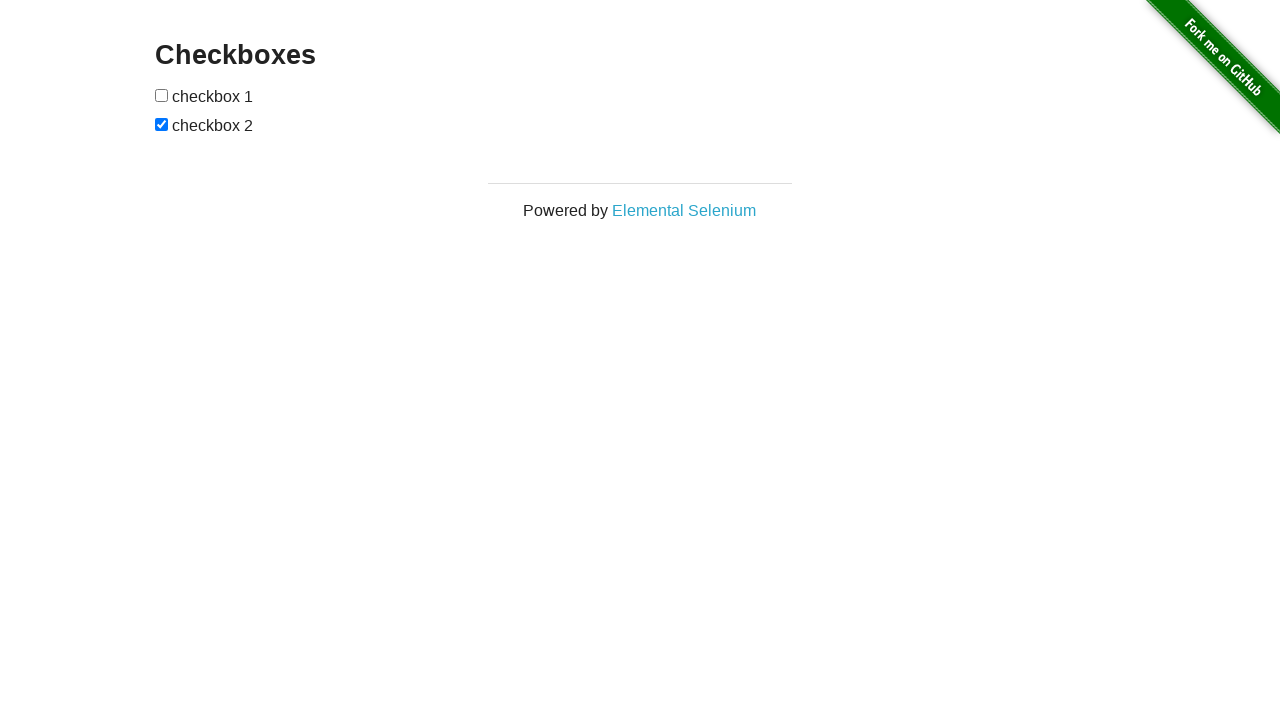

Clicked the first checkbox to check it at (162, 95) on xpath=//input[@type='checkbox'][1]
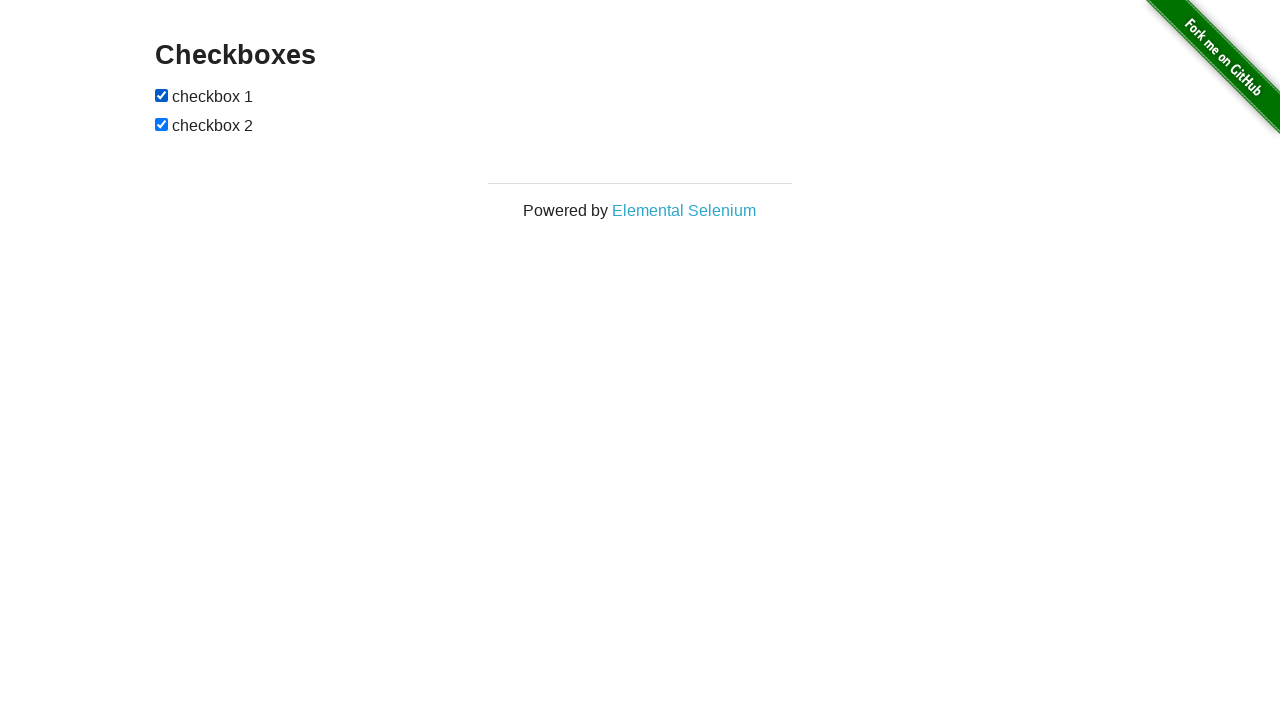

Verified first checkbox is now checked
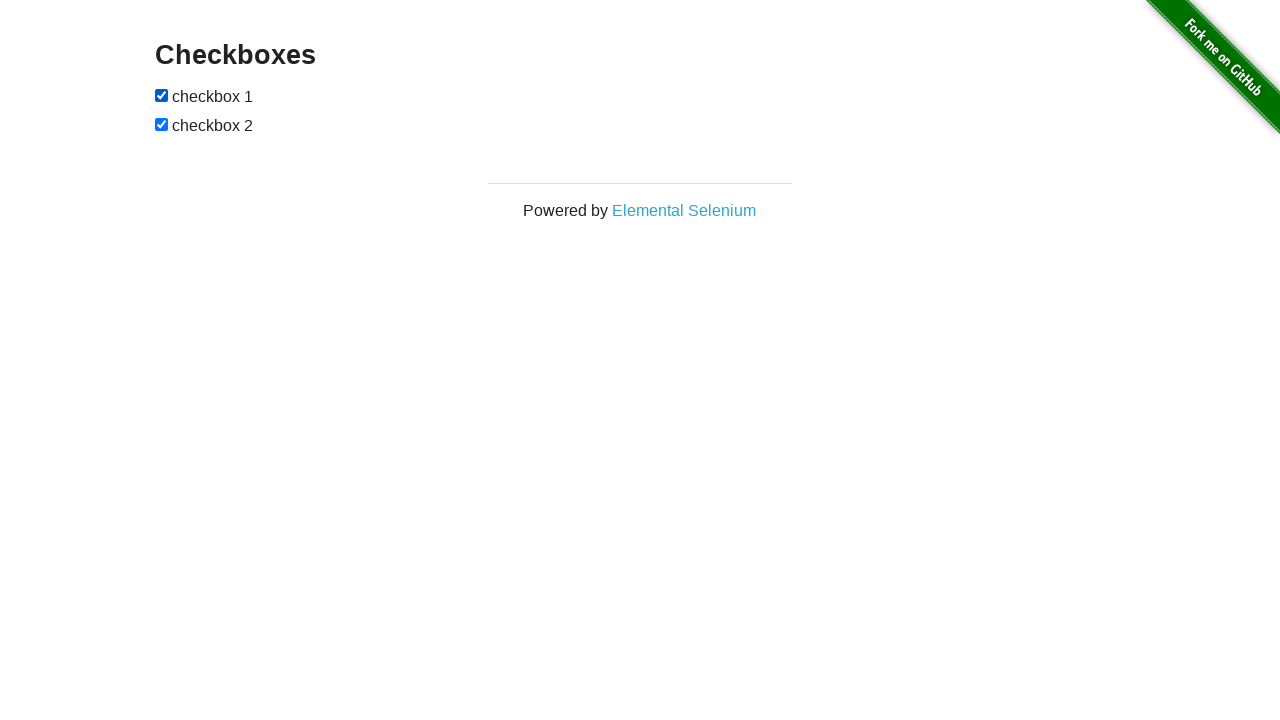

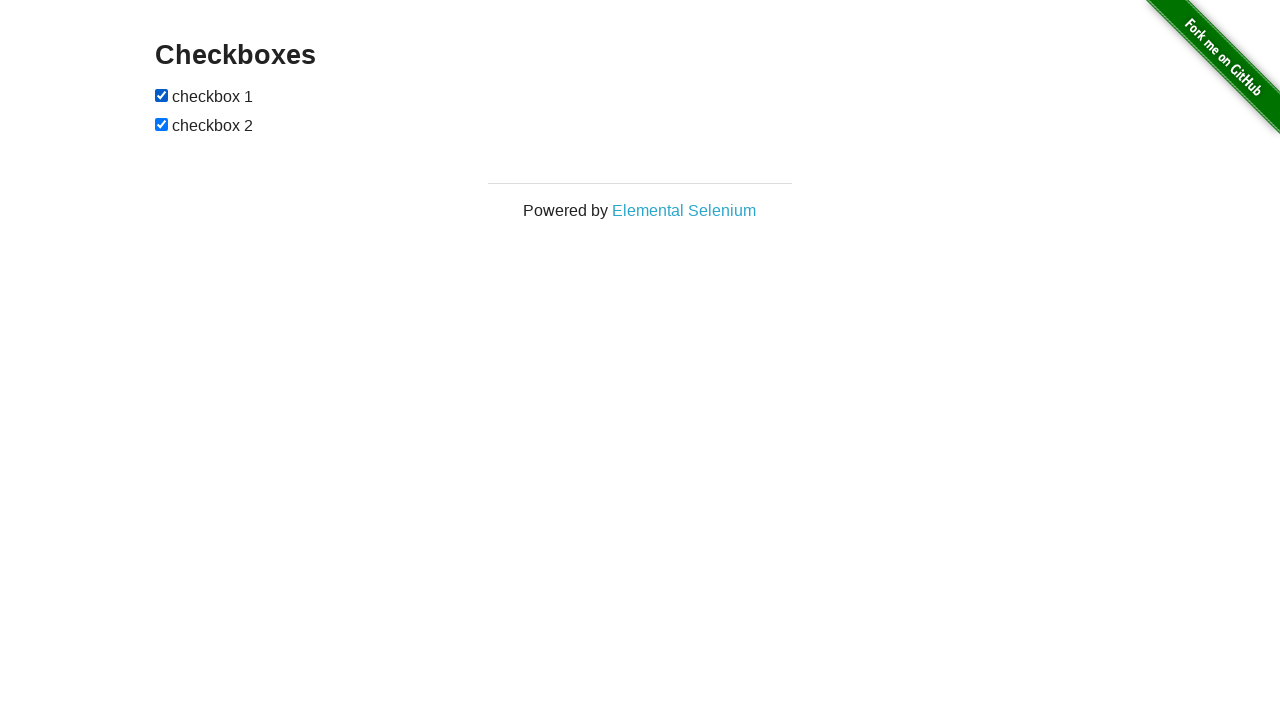